Tests dynamic controls using explicit waits by clicking the Remove button, waiting for "It's gone!" message, then clicking Add button and waiting for "It's back!" message.

Starting URL: https://the-internet.herokuapp.com/dynamic_controls

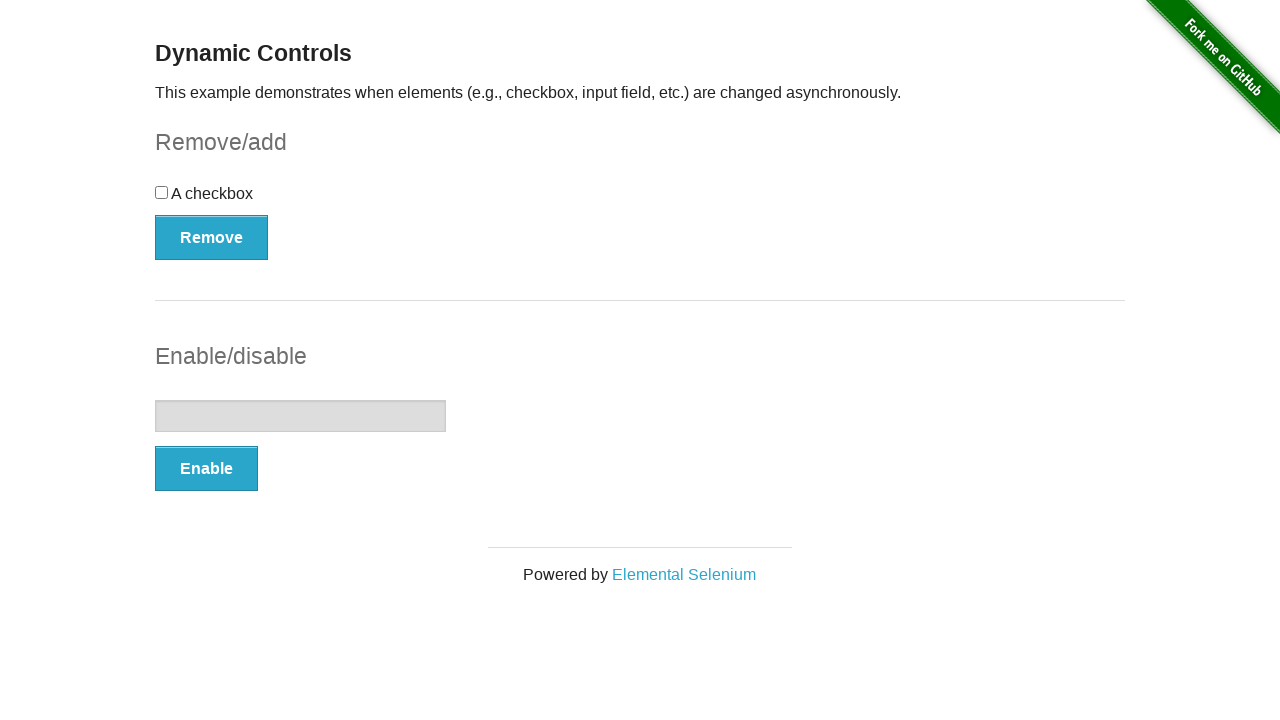

Navigated to dynamic controls page
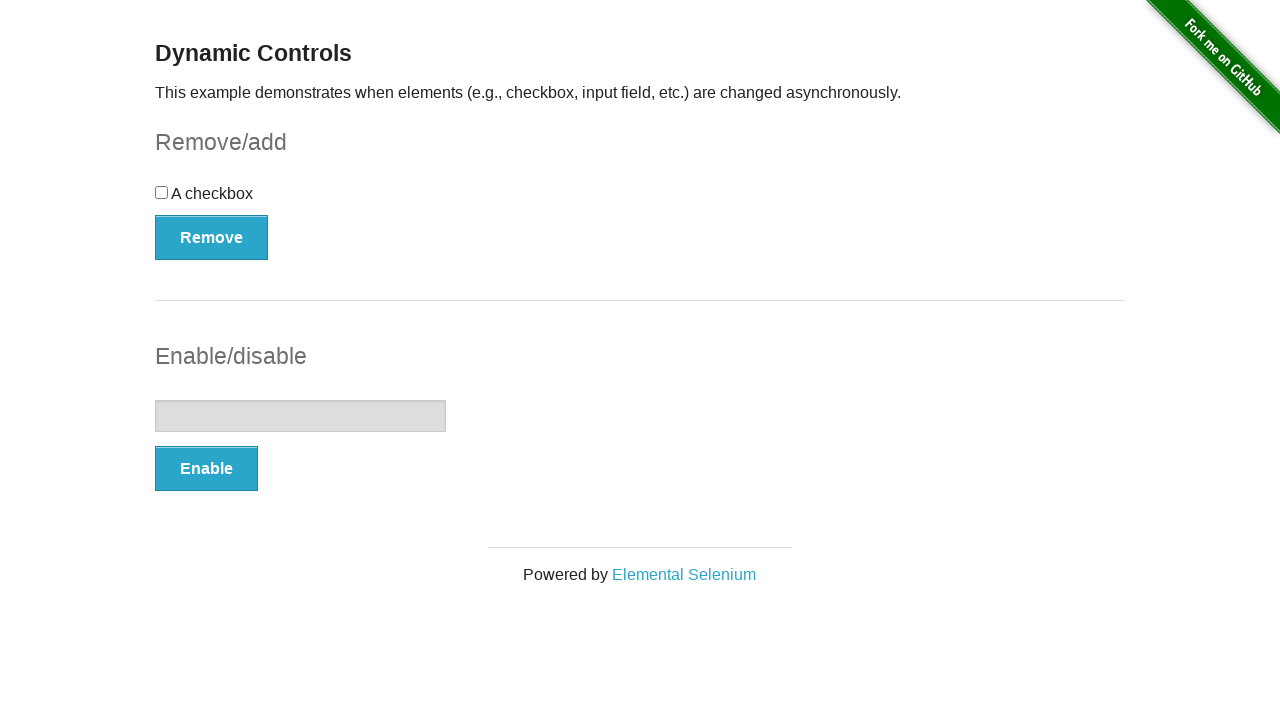

Clicked the Remove button at (212, 237) on xpath=//button[.='Remove']
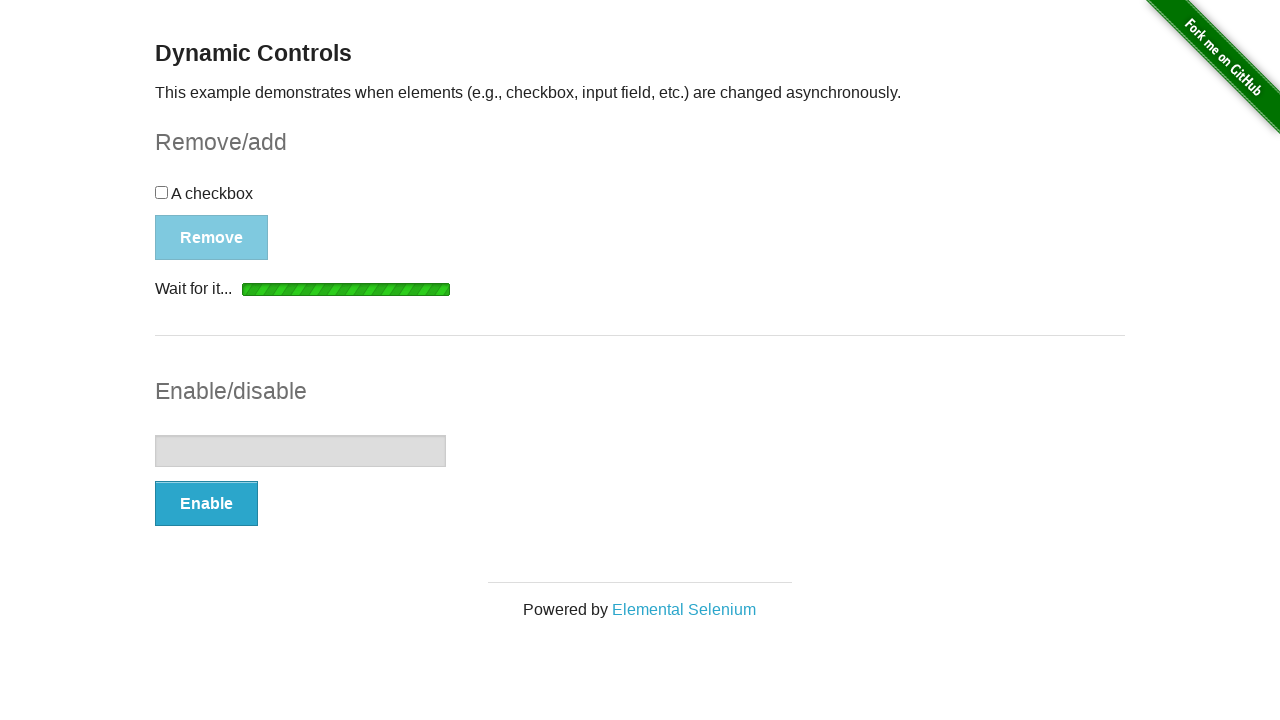

Waited for and confirmed 'It's gone!' message is visible
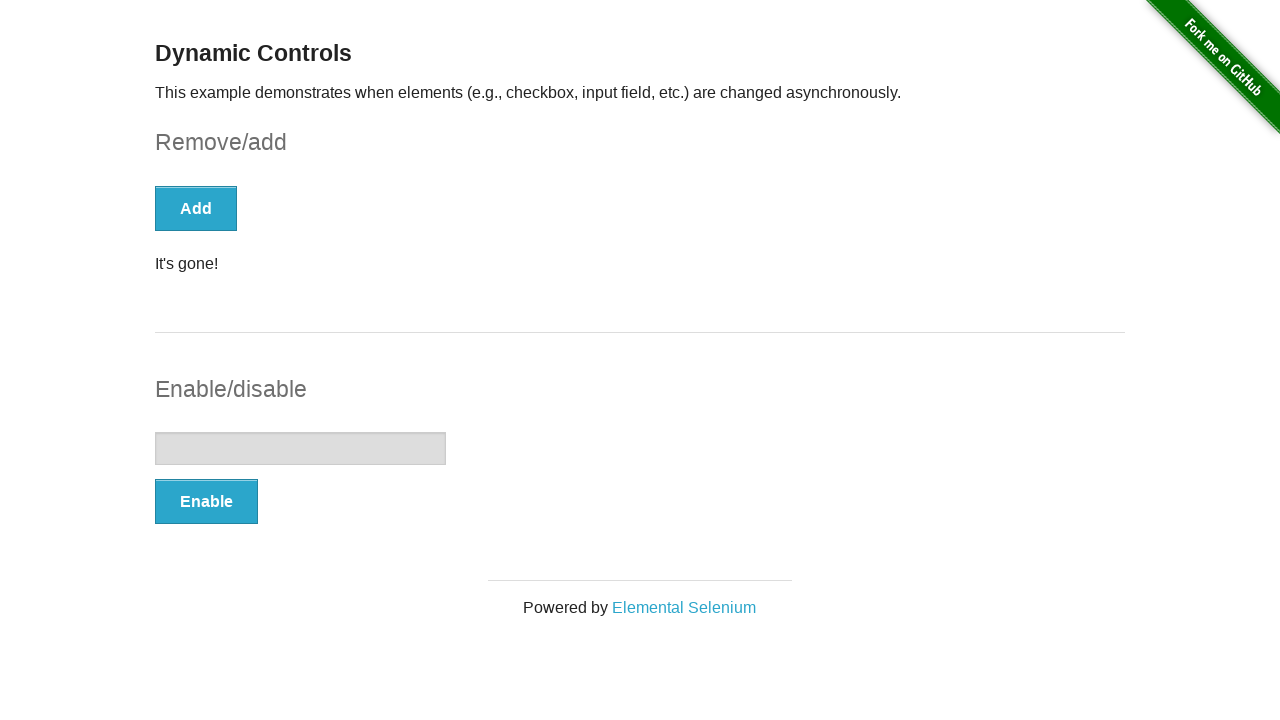

Clicked the Add button at (196, 208) on xpath=//button[text()='Add']
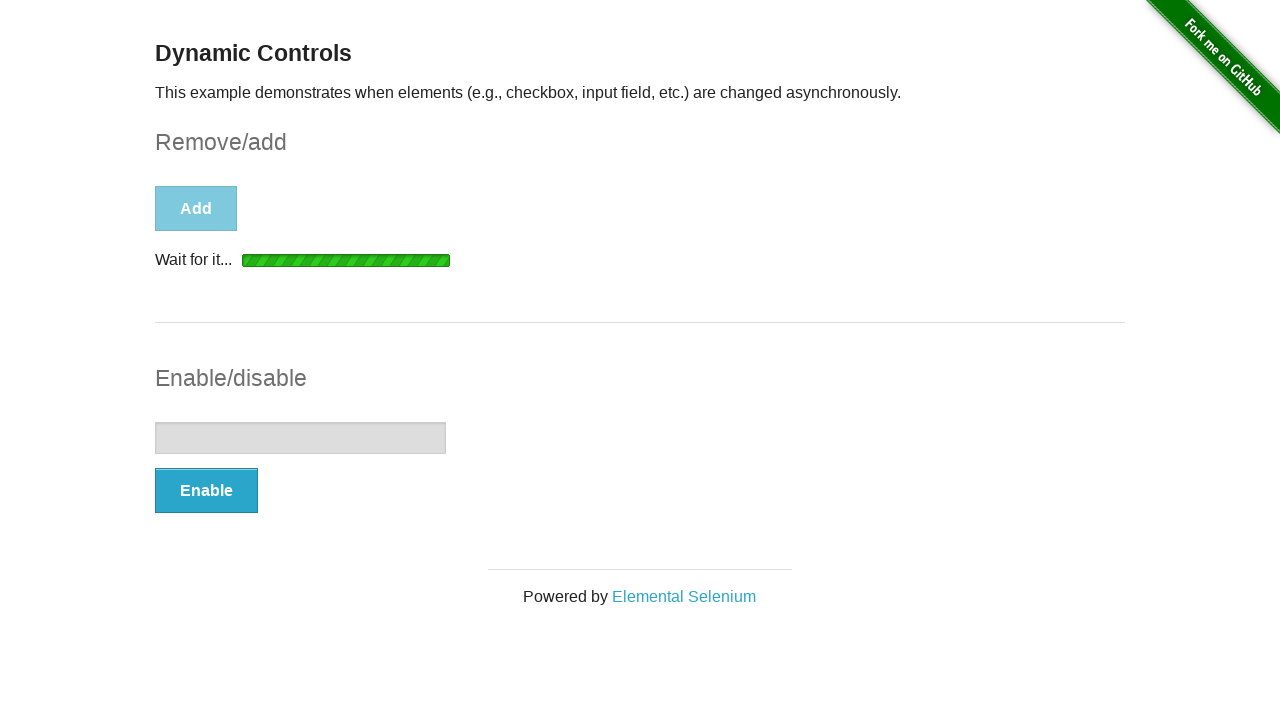

Waited for and confirmed 'It's back!' message is visible
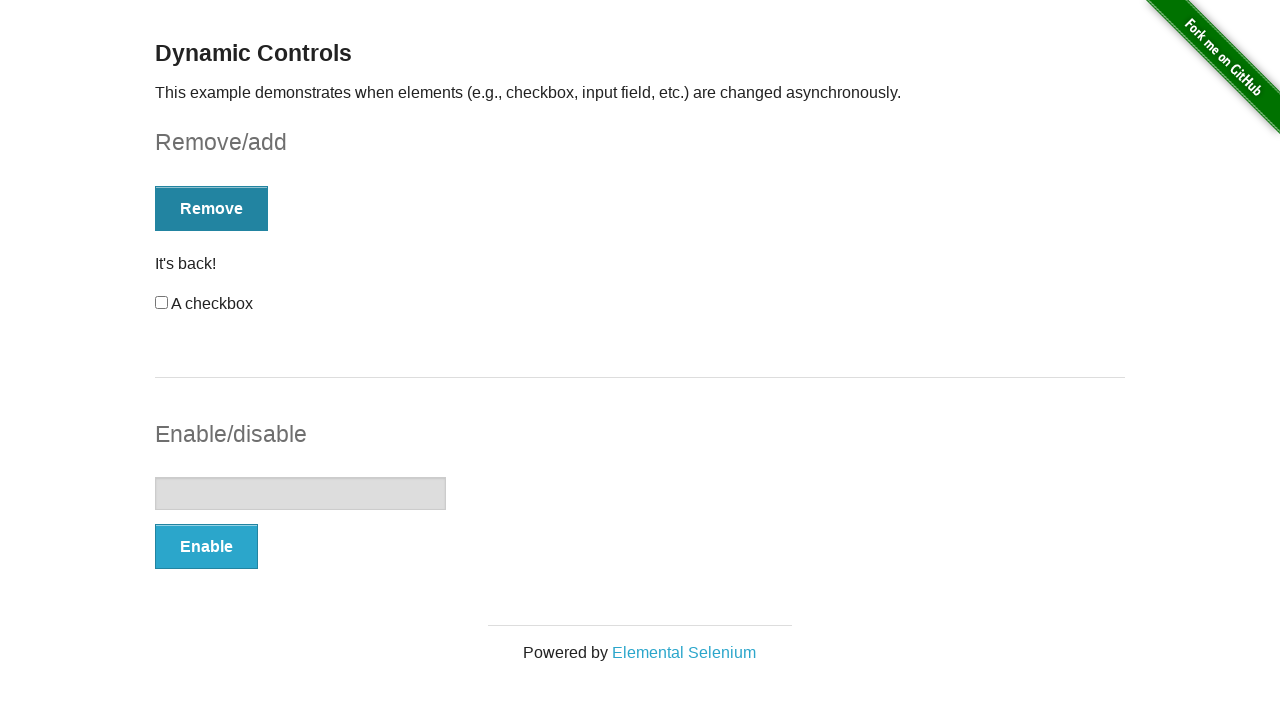

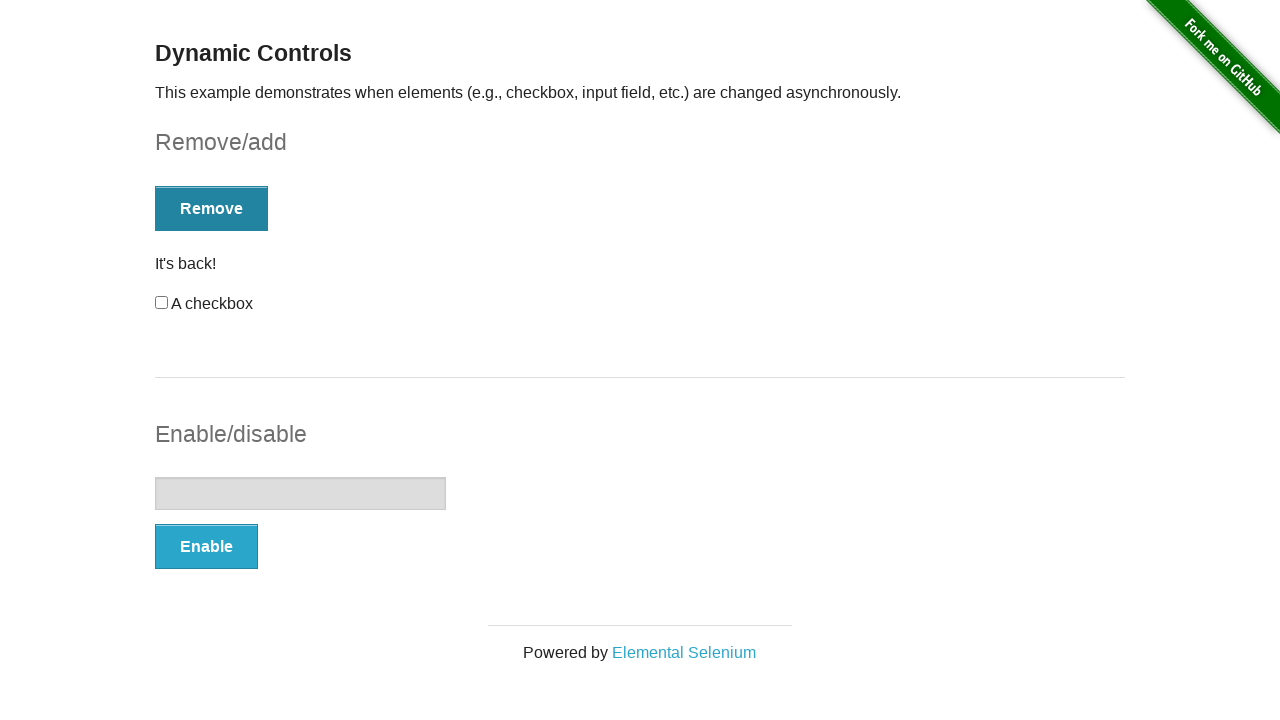